Tests clicking all four buttons in sequence using a list-based approach, waiting for each to become clickable before clicking

Starting URL: https://testpages.herokuapp.com/styled/dynamic-buttons-disabled.html

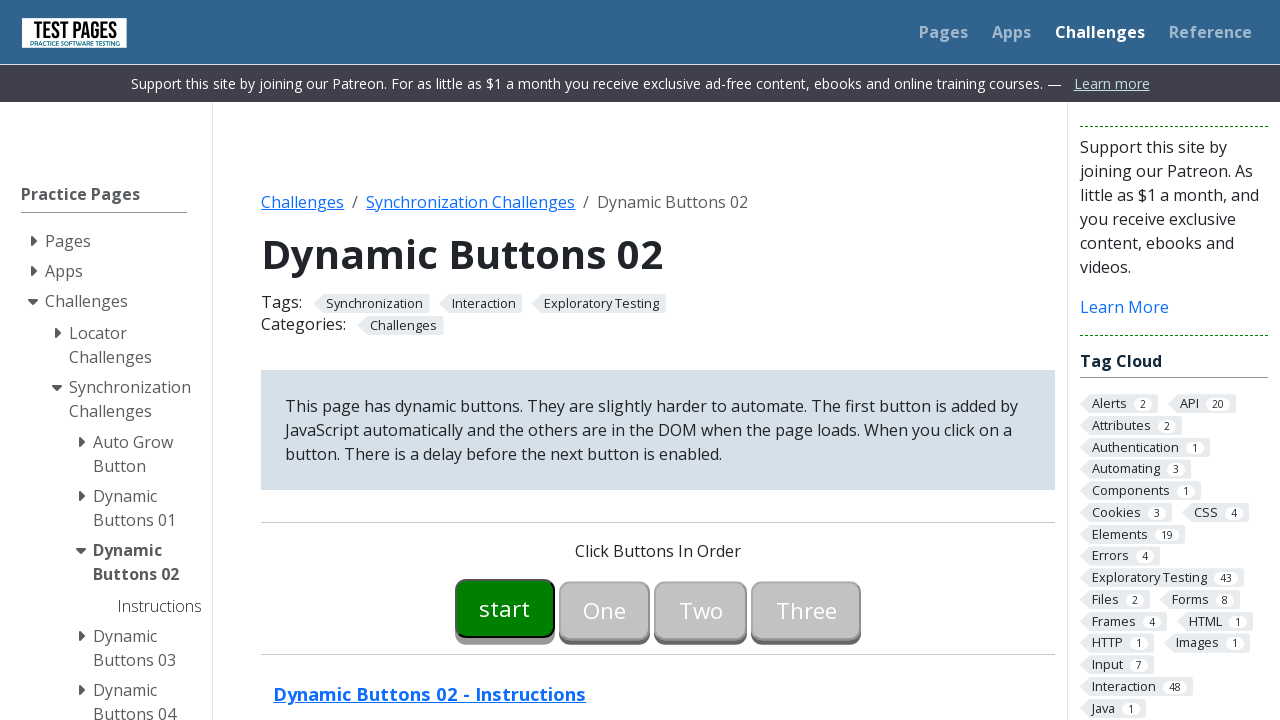

Waited for all buttons to be attached to the DOM
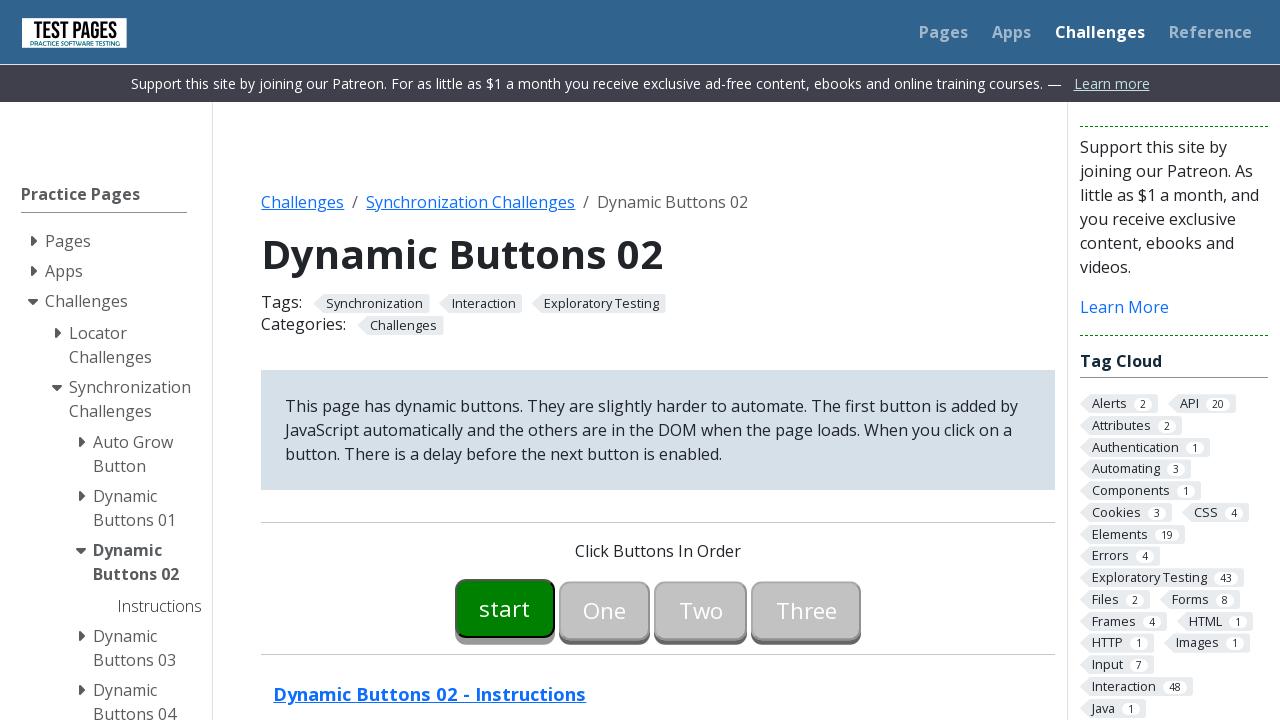

Waited for Start button (button00) to become enabled
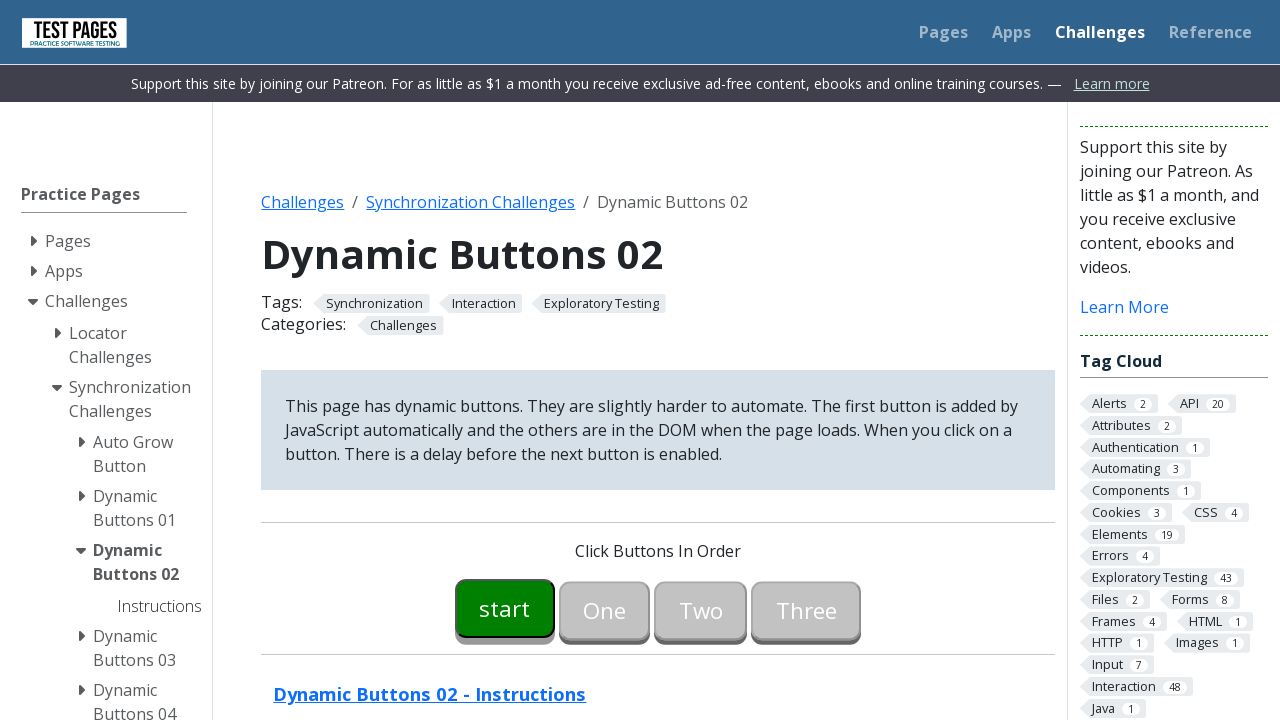

Clicked Start button (button00) at (505, 608) on #button00
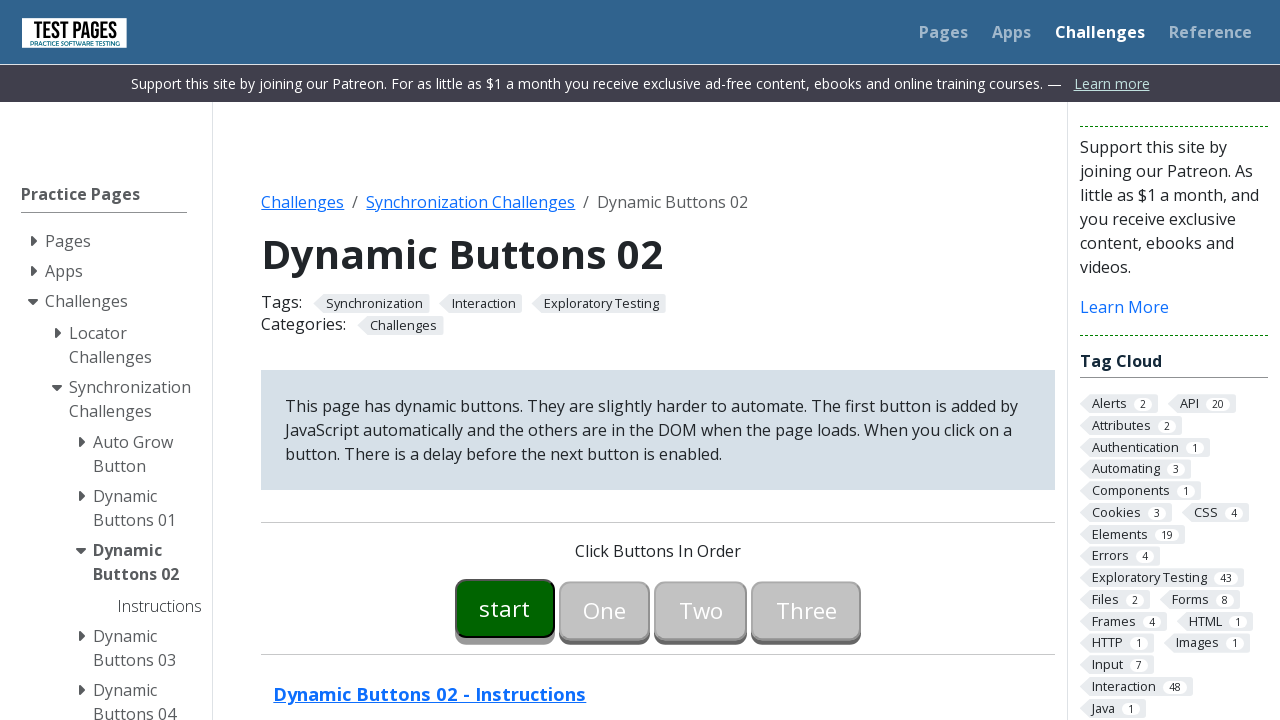

Waited for One button (button01) to become enabled
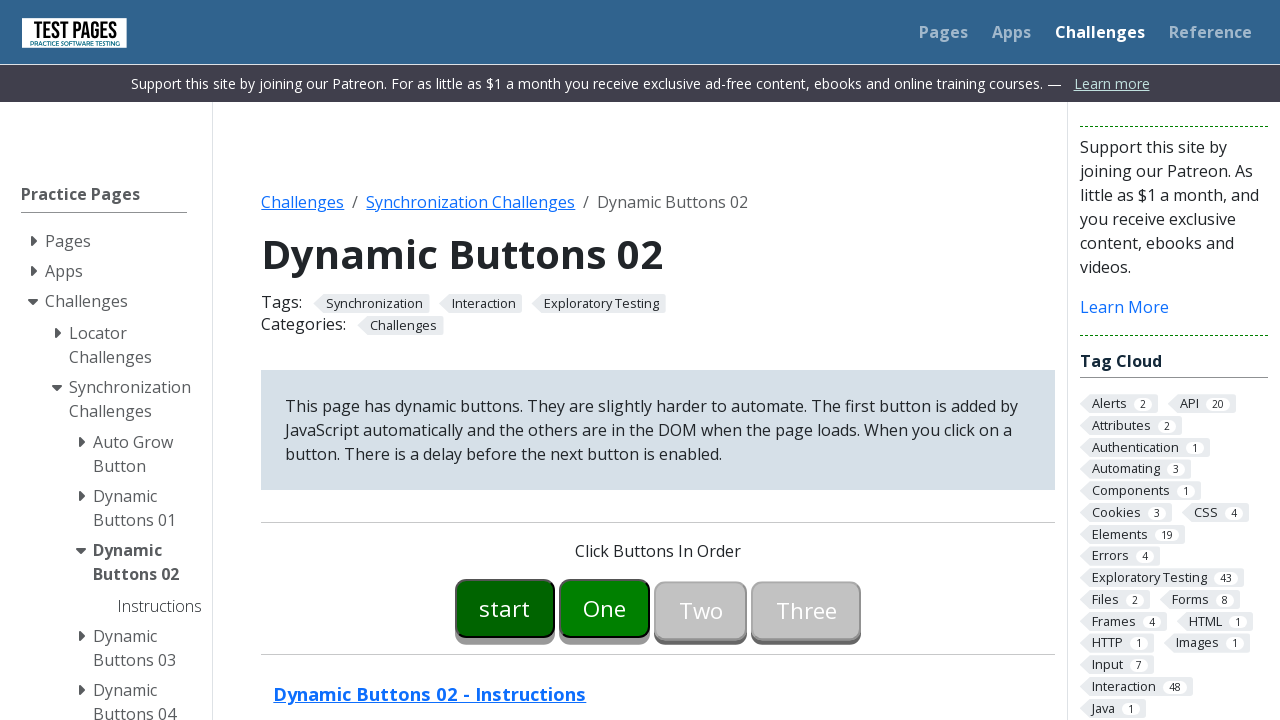

Clicked One button (button01) at (605, 608) on #button01
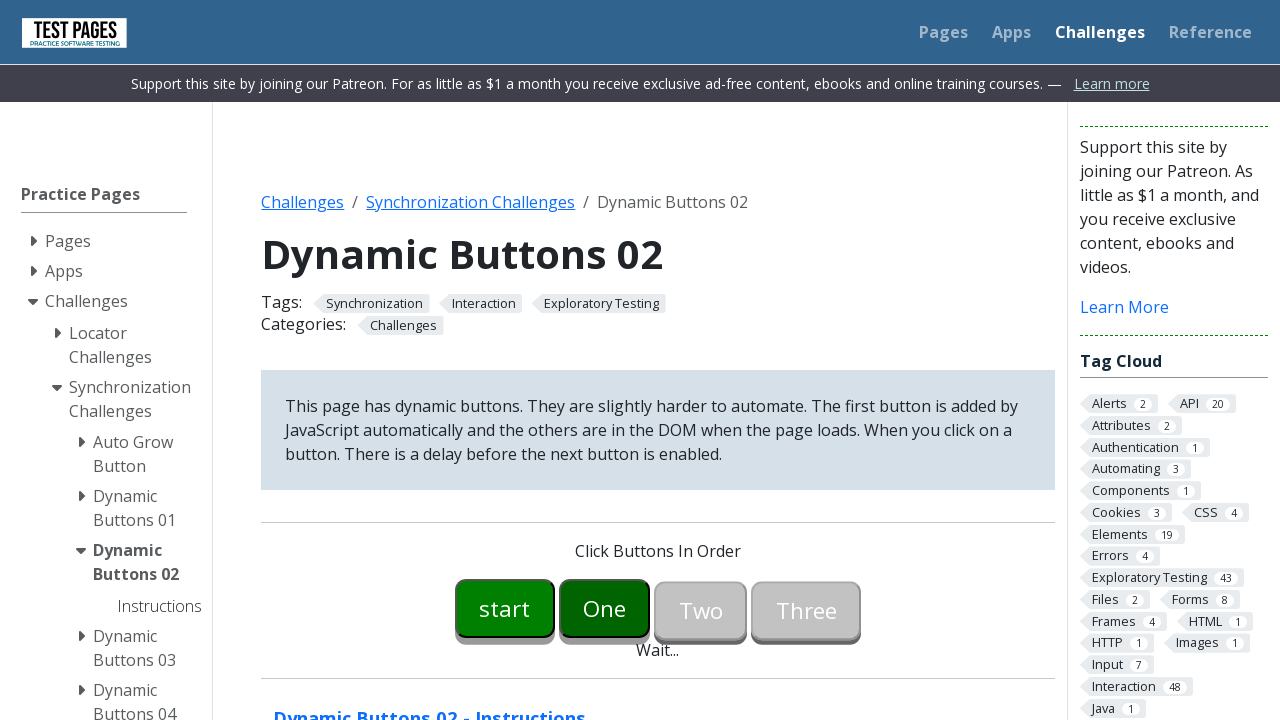

Waited for Two button (button02) to become enabled
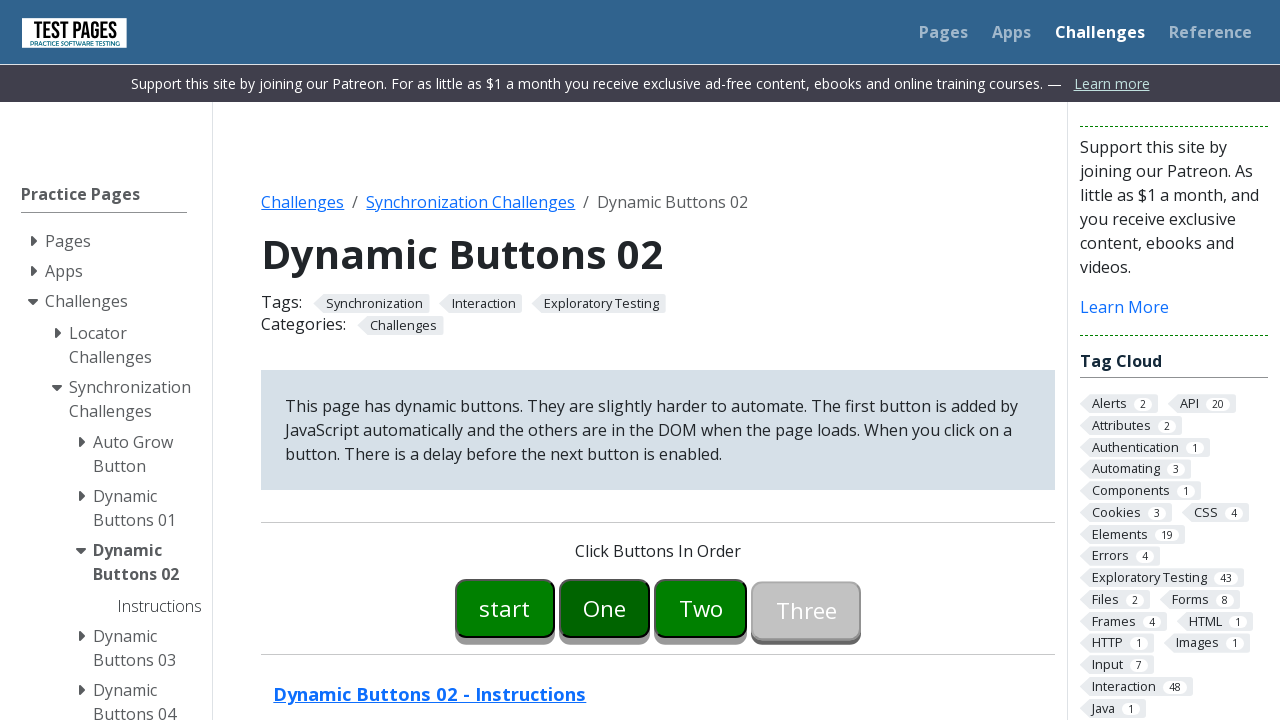

Clicked Two button (button02) at (701, 608) on #button02
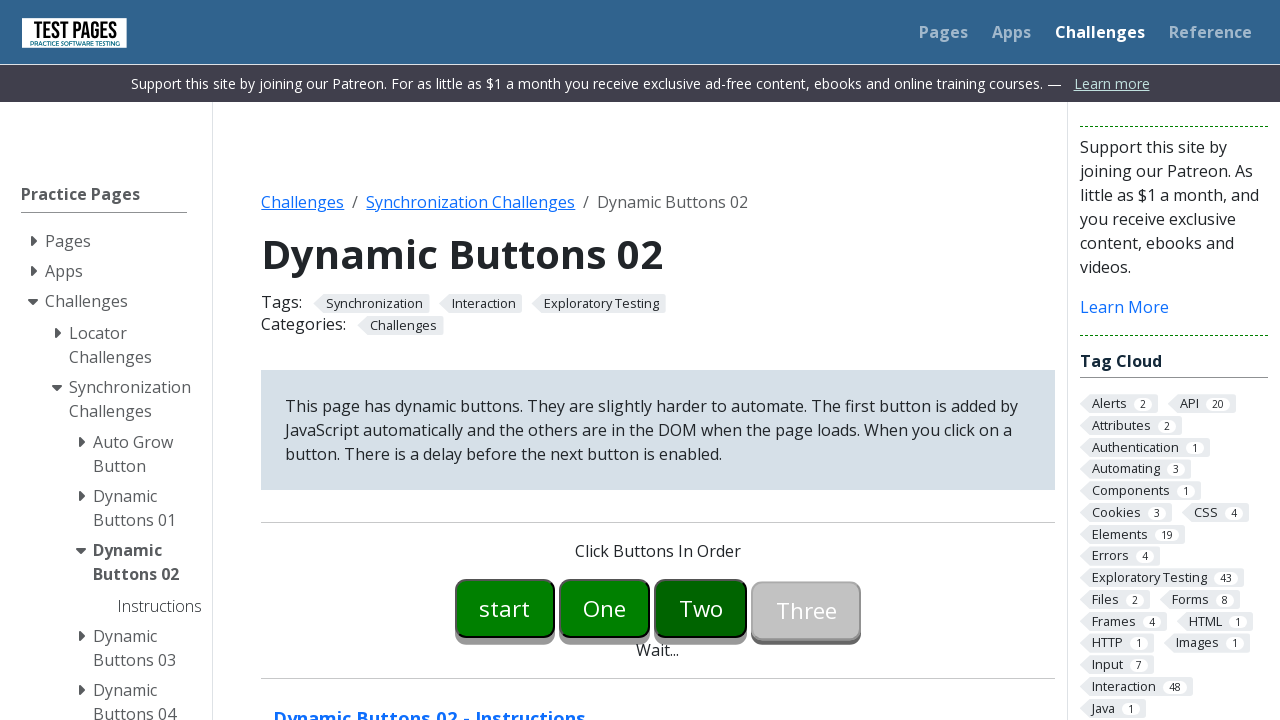

Waited for Three button (button03) to become enabled
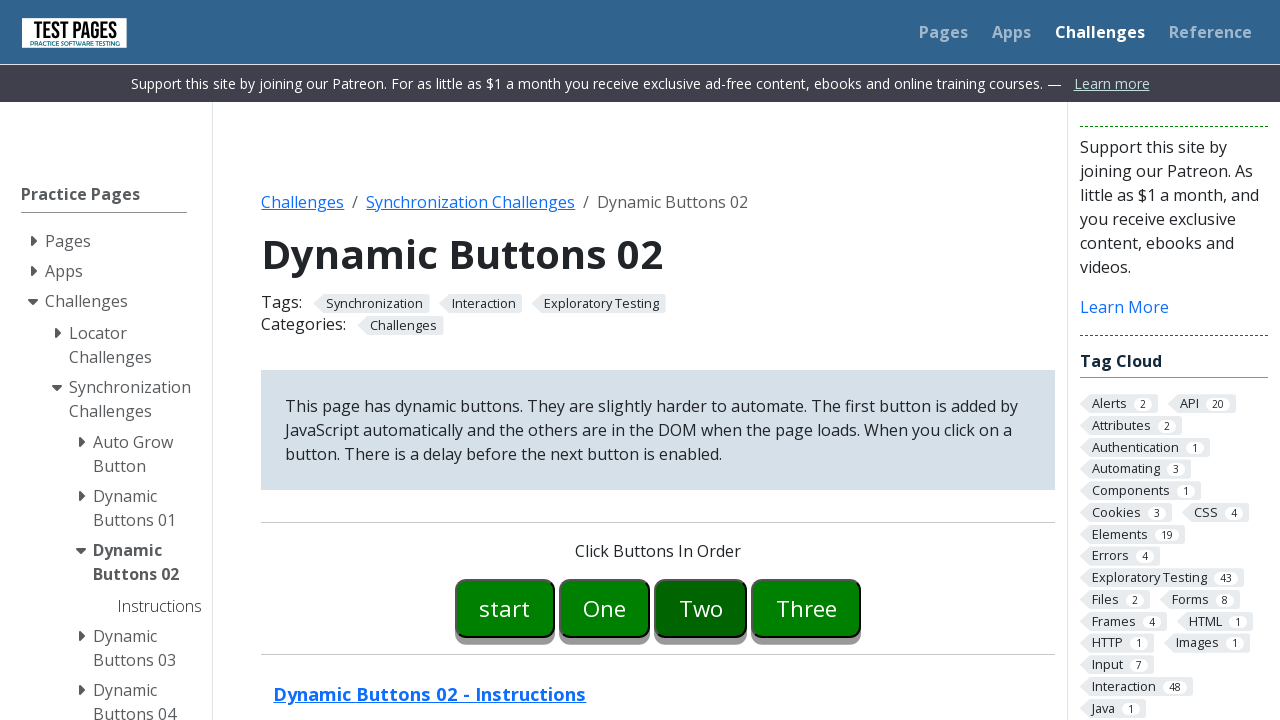

Clicked Three button (button03) at (806, 608) on #button03
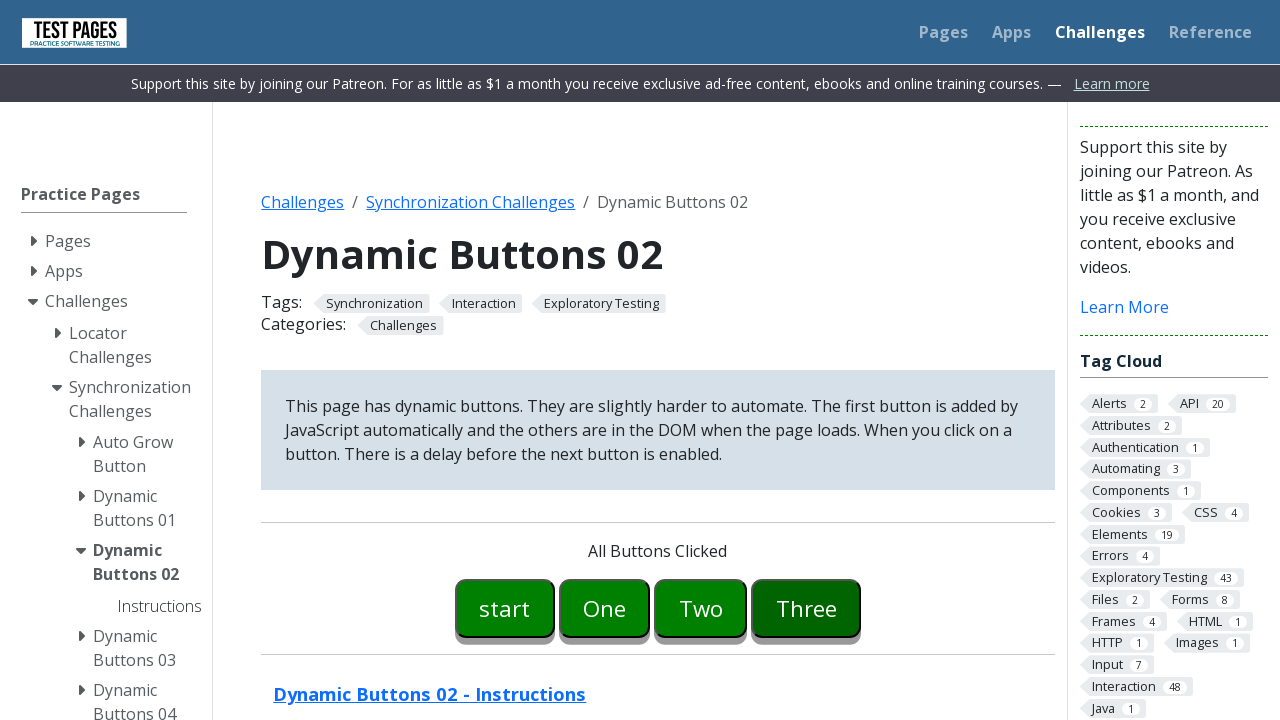

Located success message element
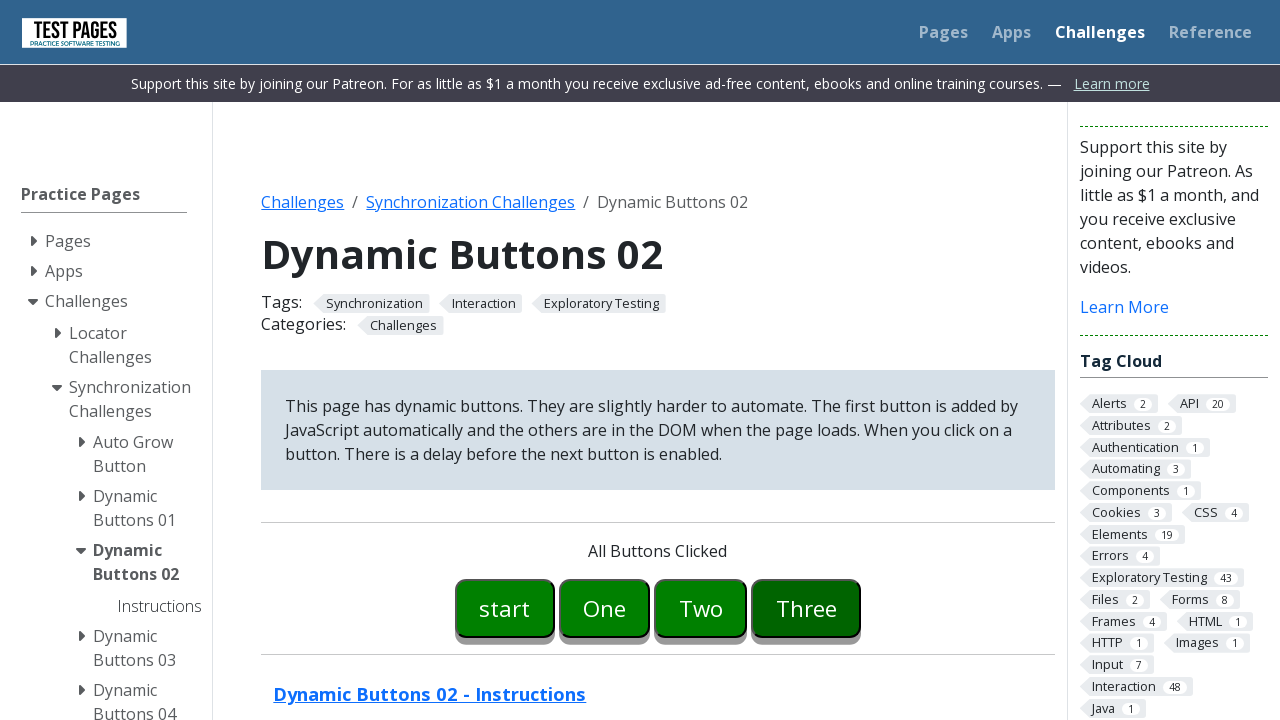

Verified success message displays 'All Buttons Clicked'
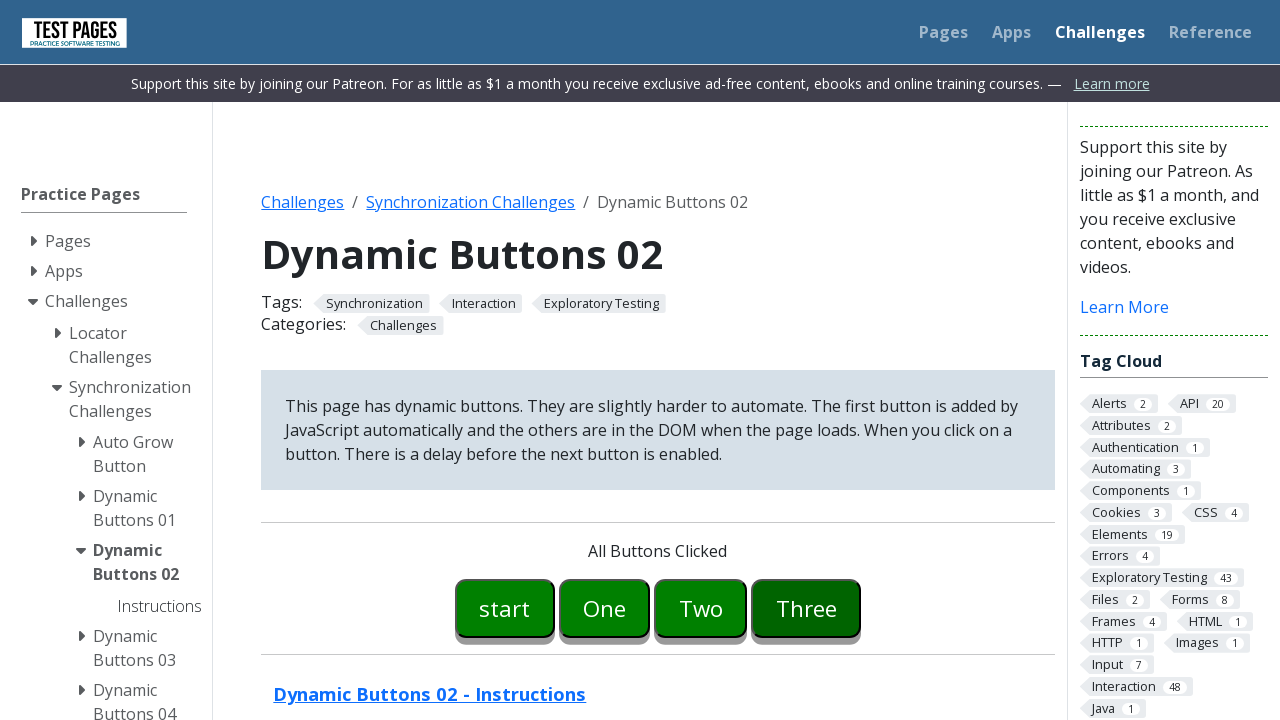

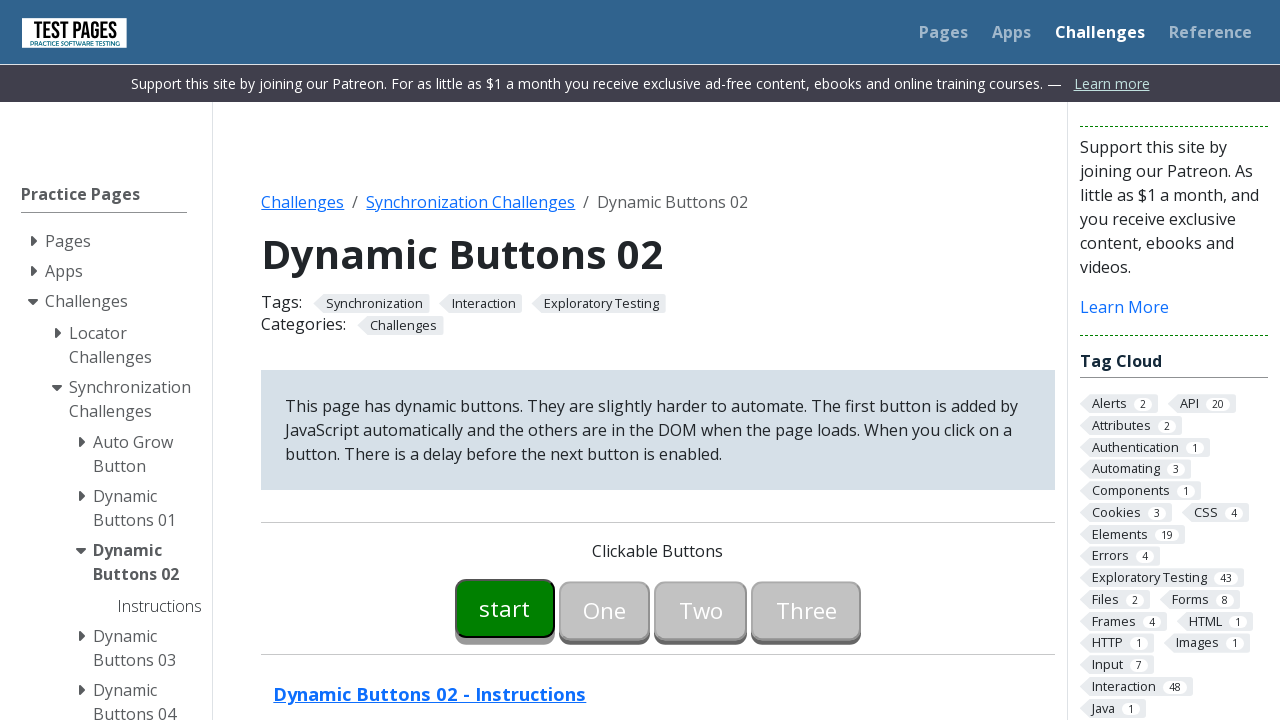